Tests deleting a todo item by creating one, hovering over it, and clicking the destroy button.

Starting URL: https://todomvc.com/examples/react/dist/

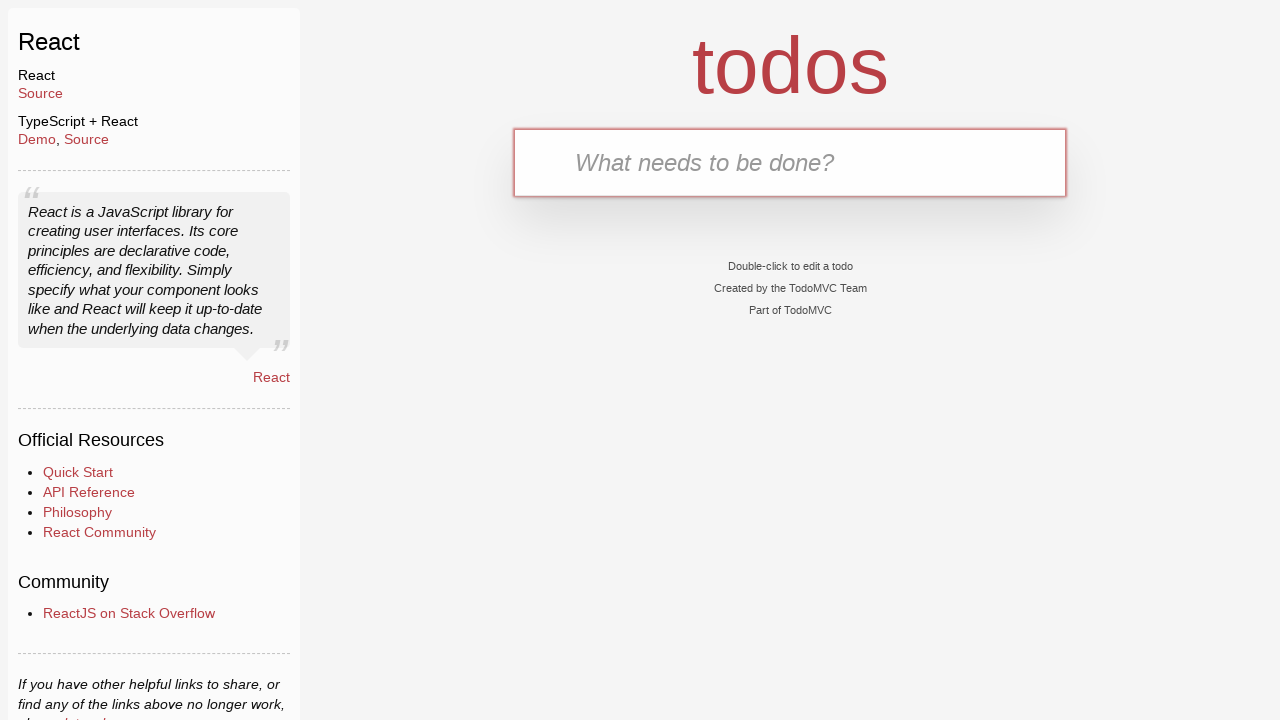

Clicked on the new todo input field at (790, 162) on .new-todo
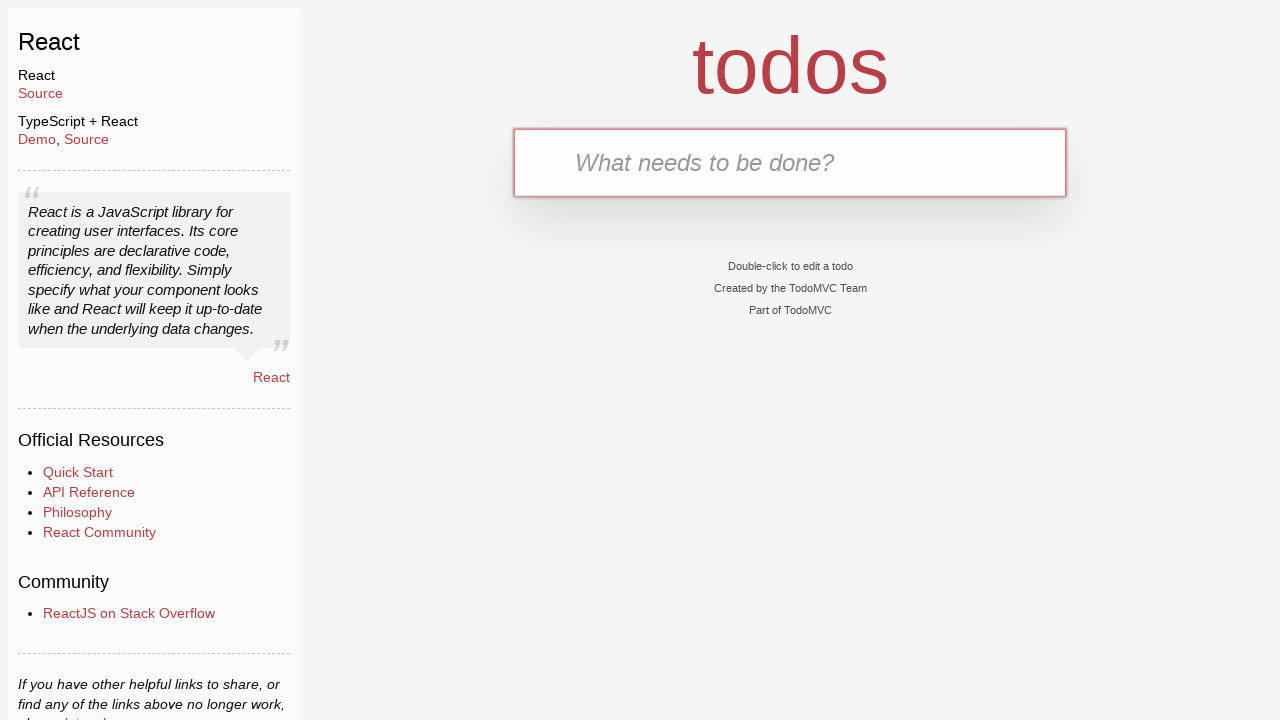

Filled new todo input with 'Delete Me' on .new-todo
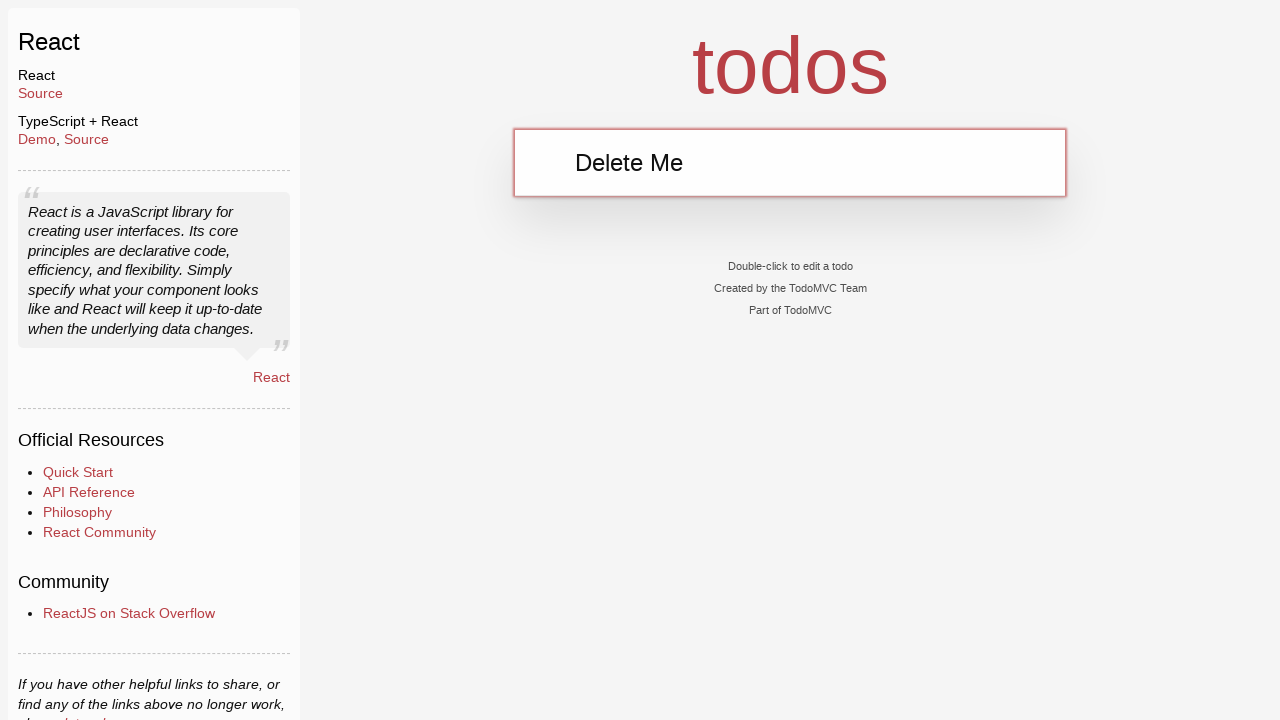

Pressed Enter to create the todo item on .new-todo
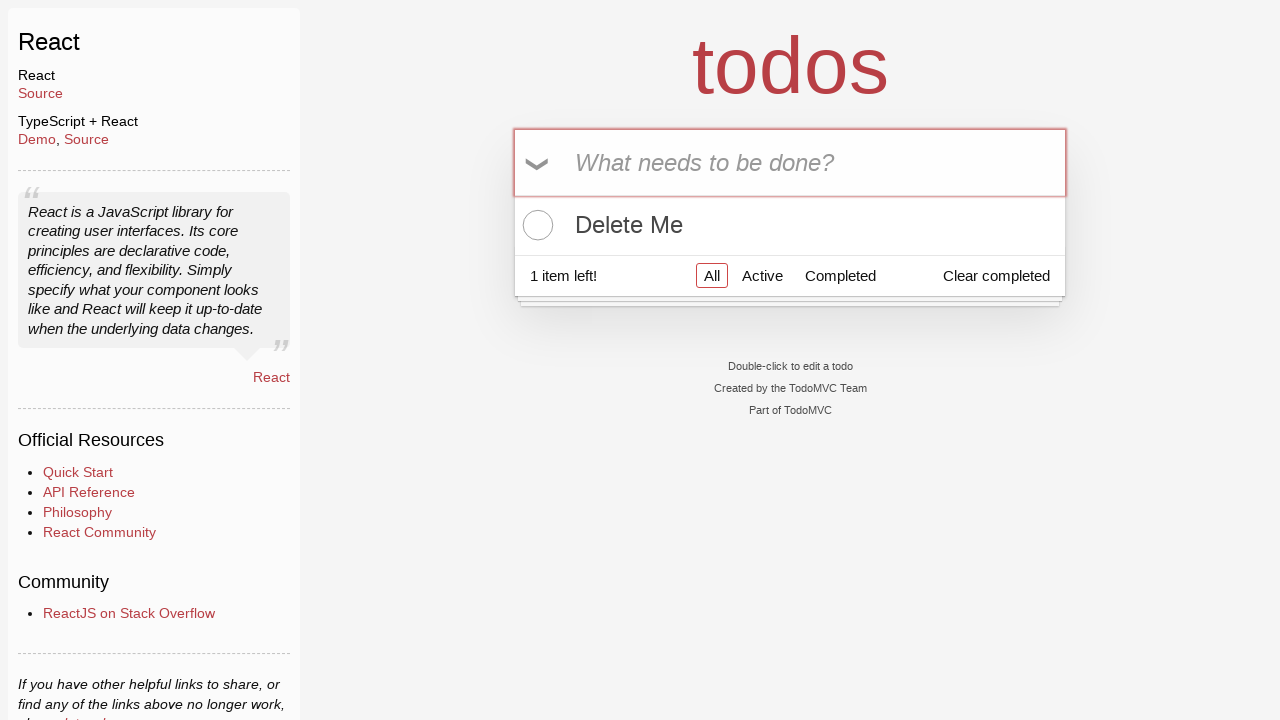

Todo item appeared in the list
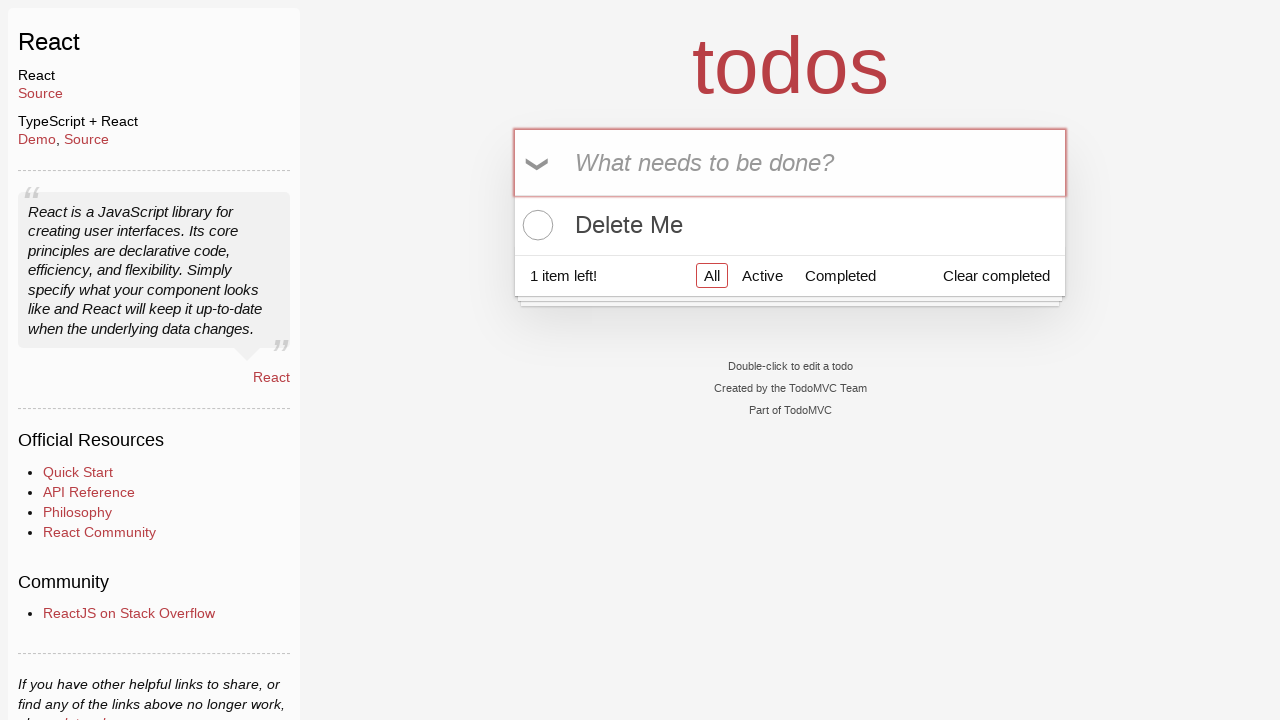

Hovered over the todo item to reveal delete button at (790, 225) on ul.todo-list li
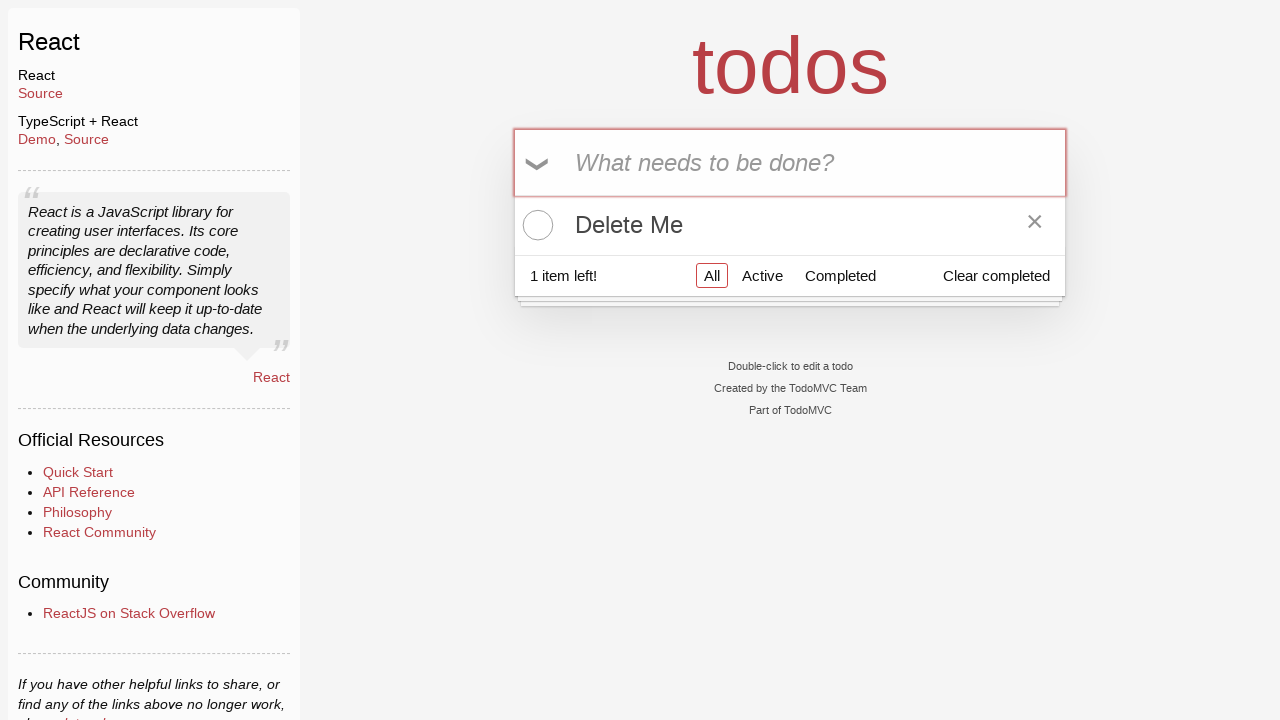

Clicked the destroy button to delete the todo item at (1035, 225) on ul.todo-list li button.destroy
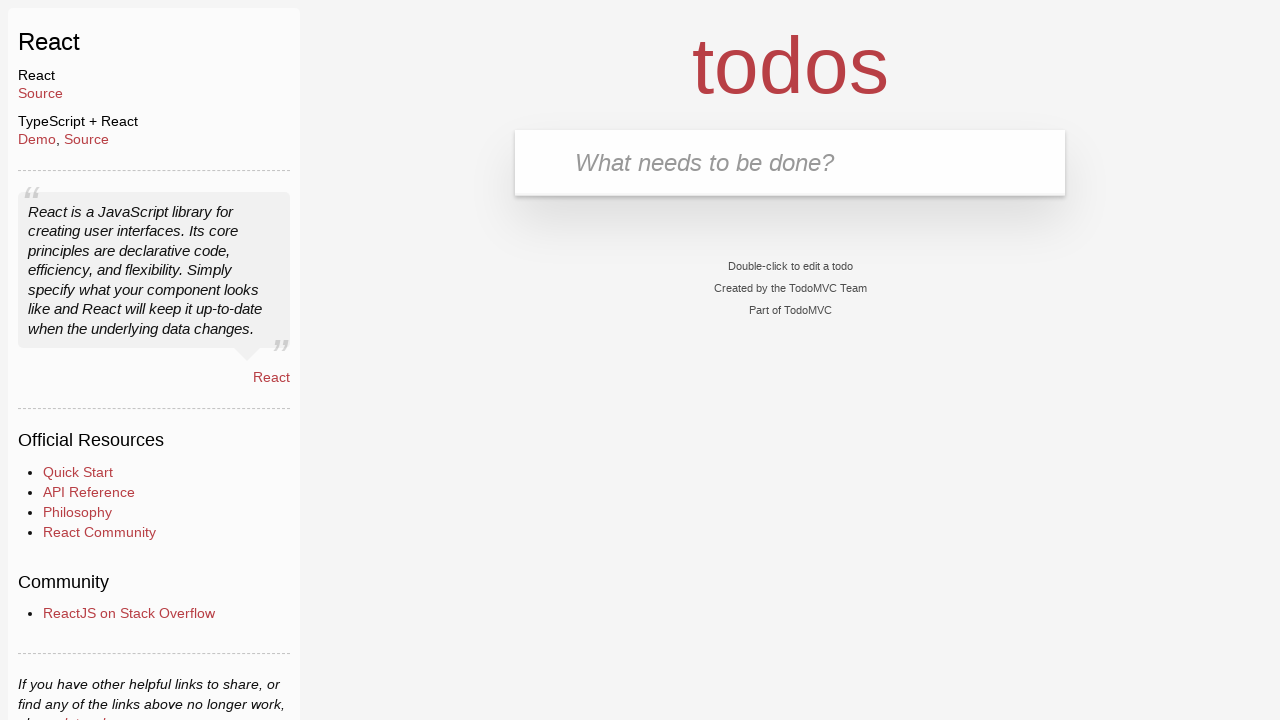

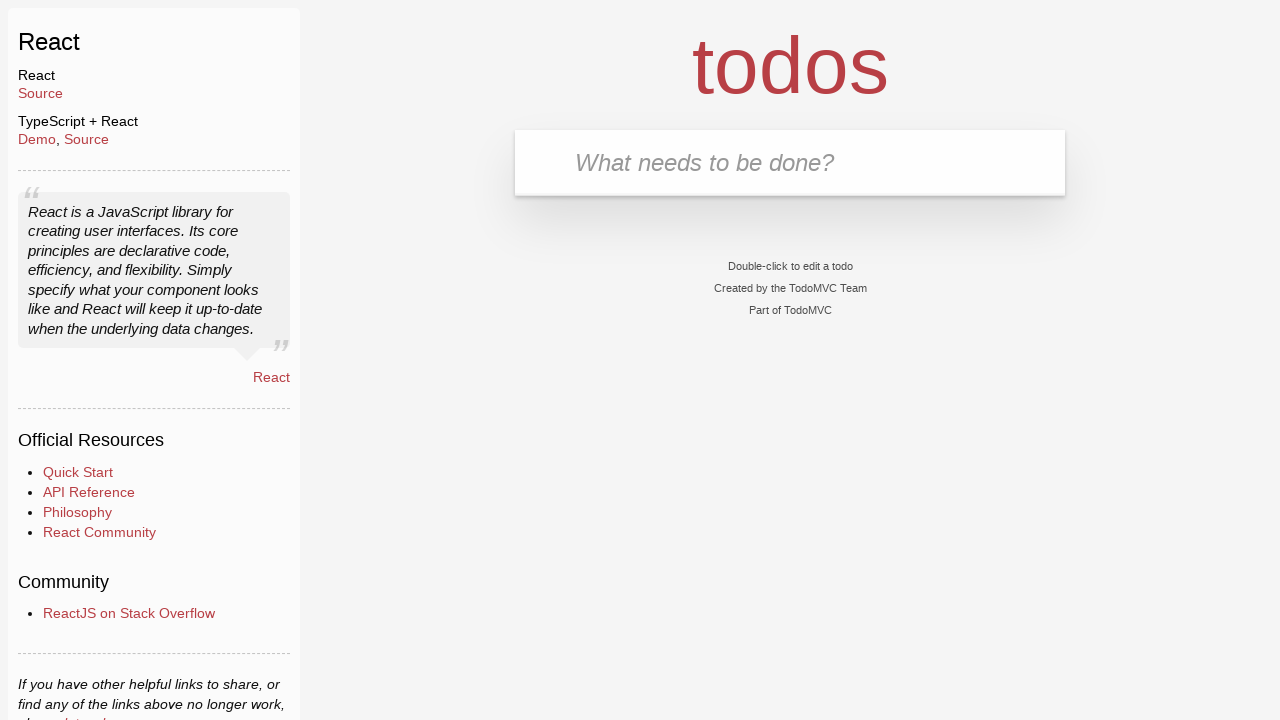